Tests multiple window handling by clicking a link that opens a new window, switching to the new window to read its content, then switching back to the parent window to verify its content

Starting URL: https://the-internet.herokuapp.com/windows

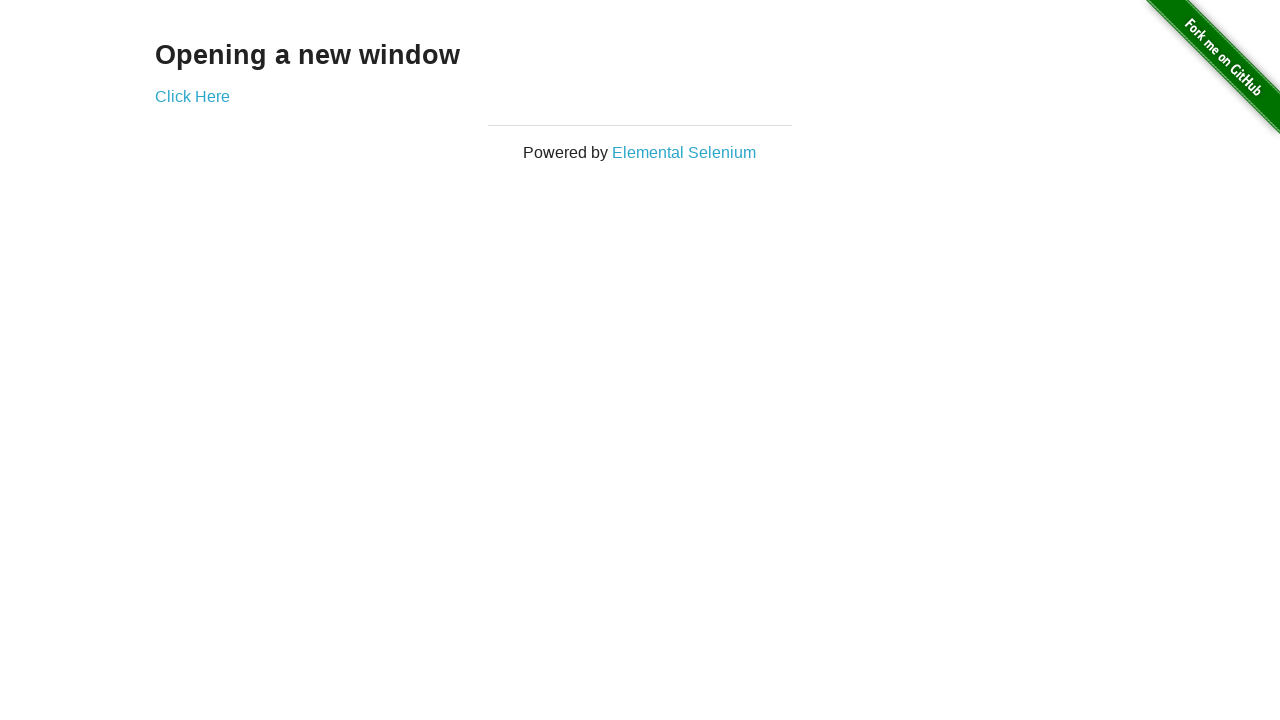

Clicked 'Click Here' link to open new window at (192, 96) on text=Click Here
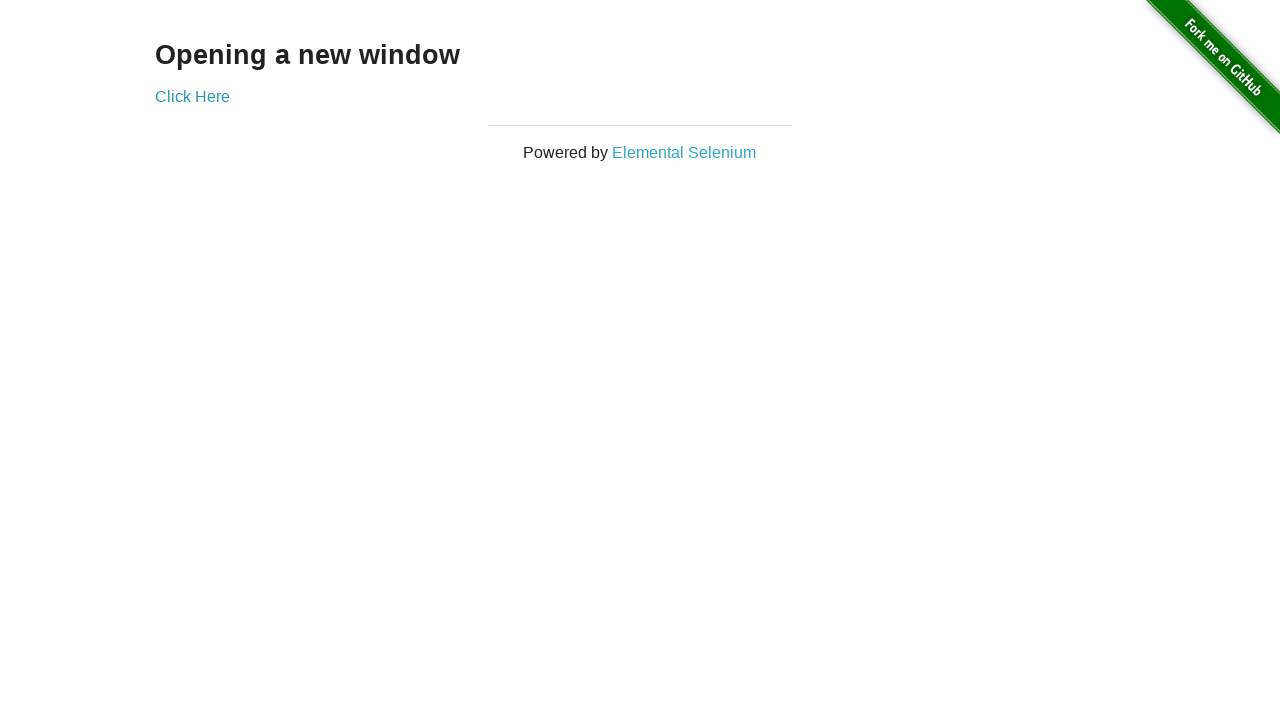

New window/page opened and captured
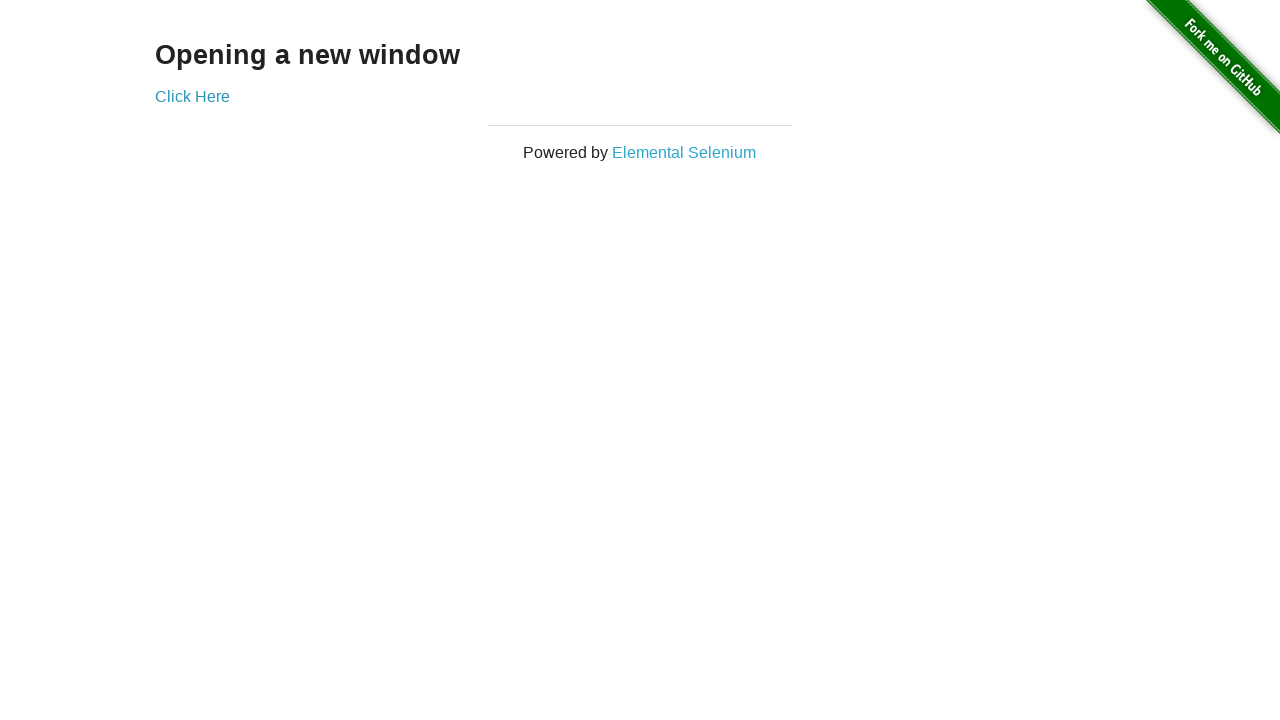

New page heading element loaded
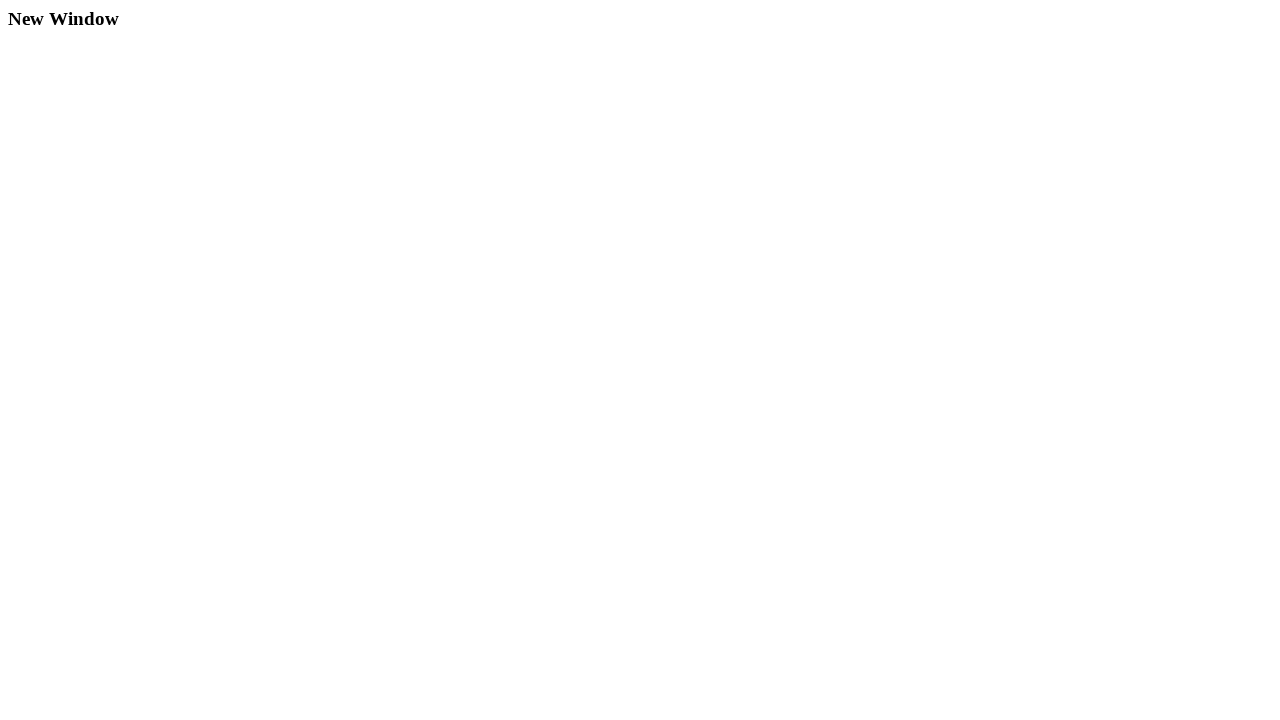

Retrieved new page heading: 'New Window'
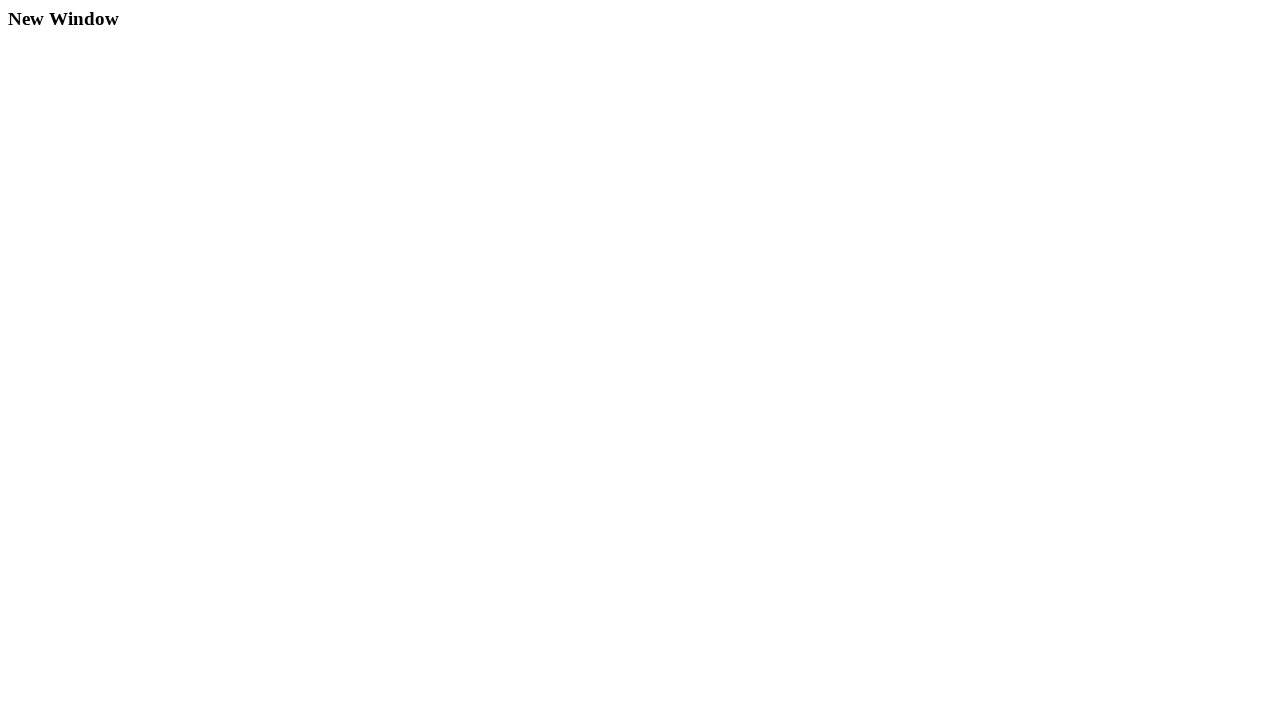

Switched back to original/parent page
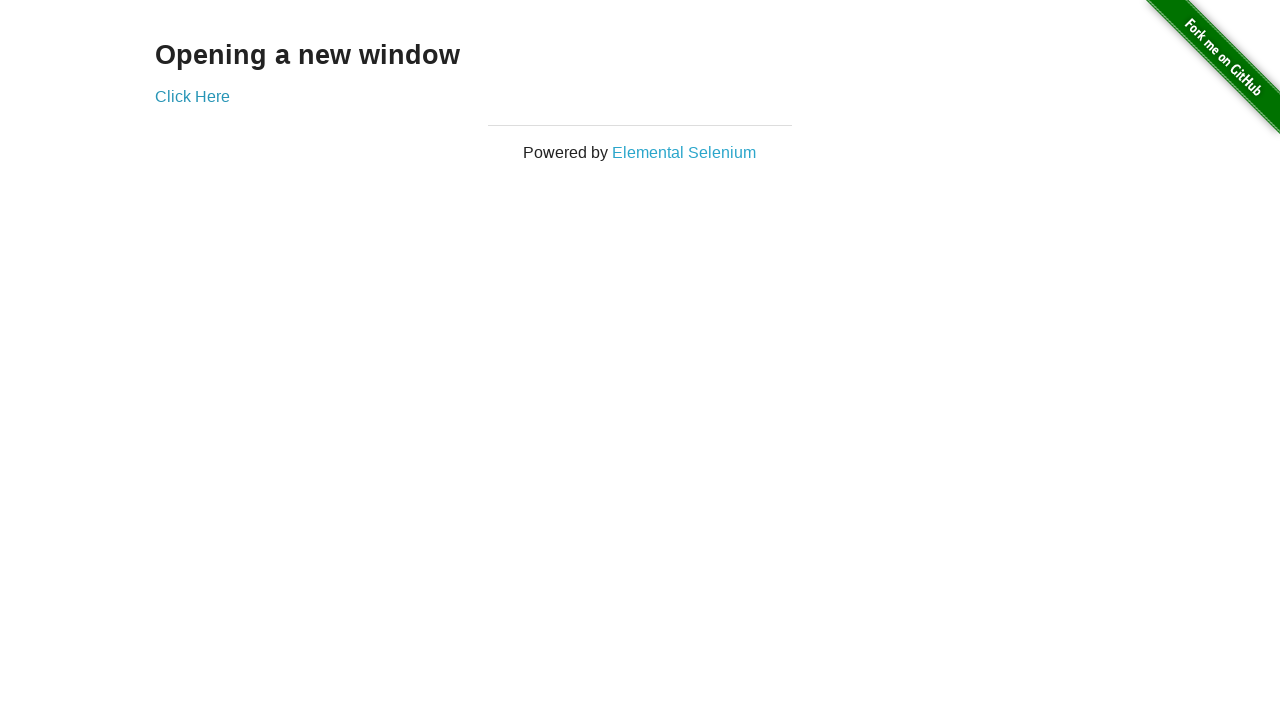

Retrieved original page heading: 'Opening a new window'
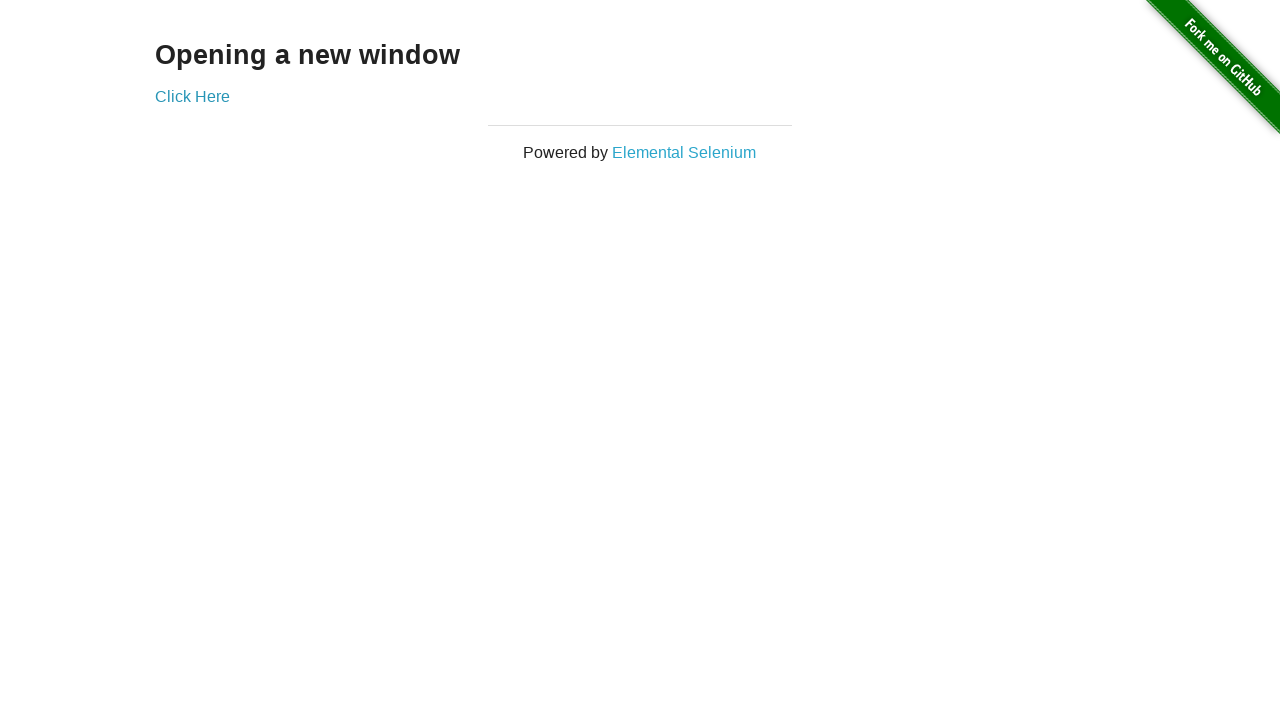

Closed the new window/page
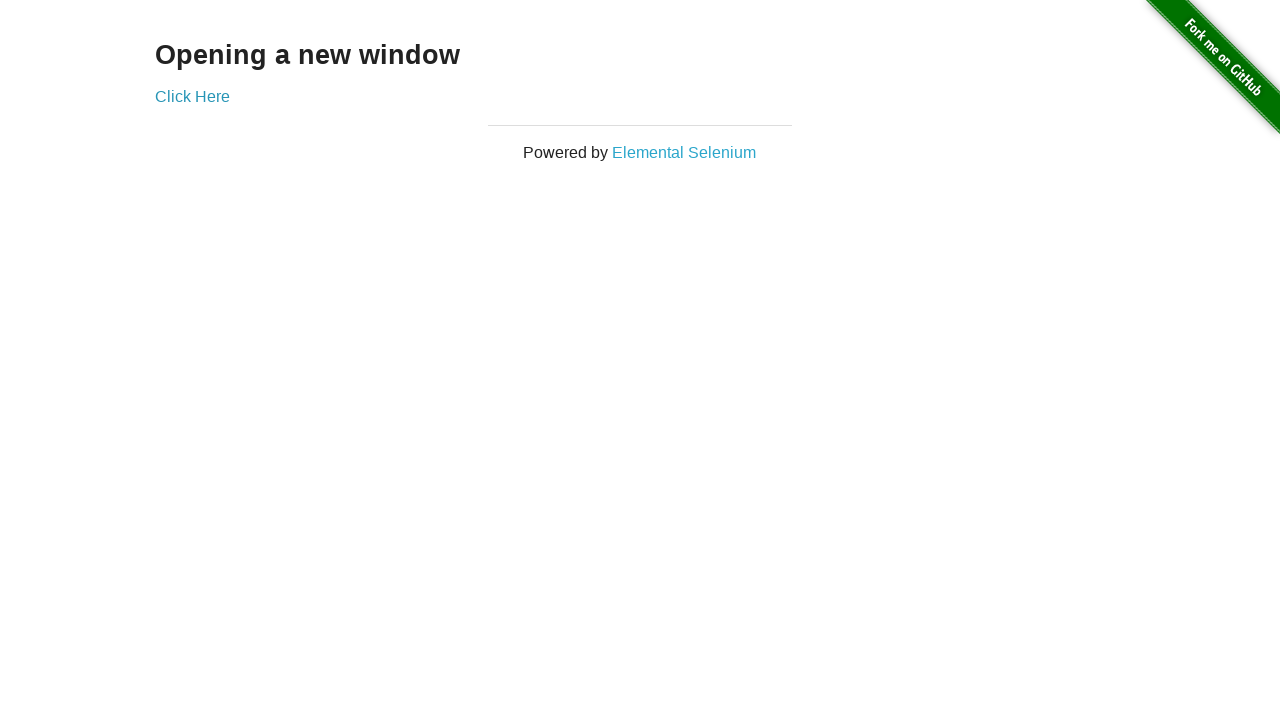

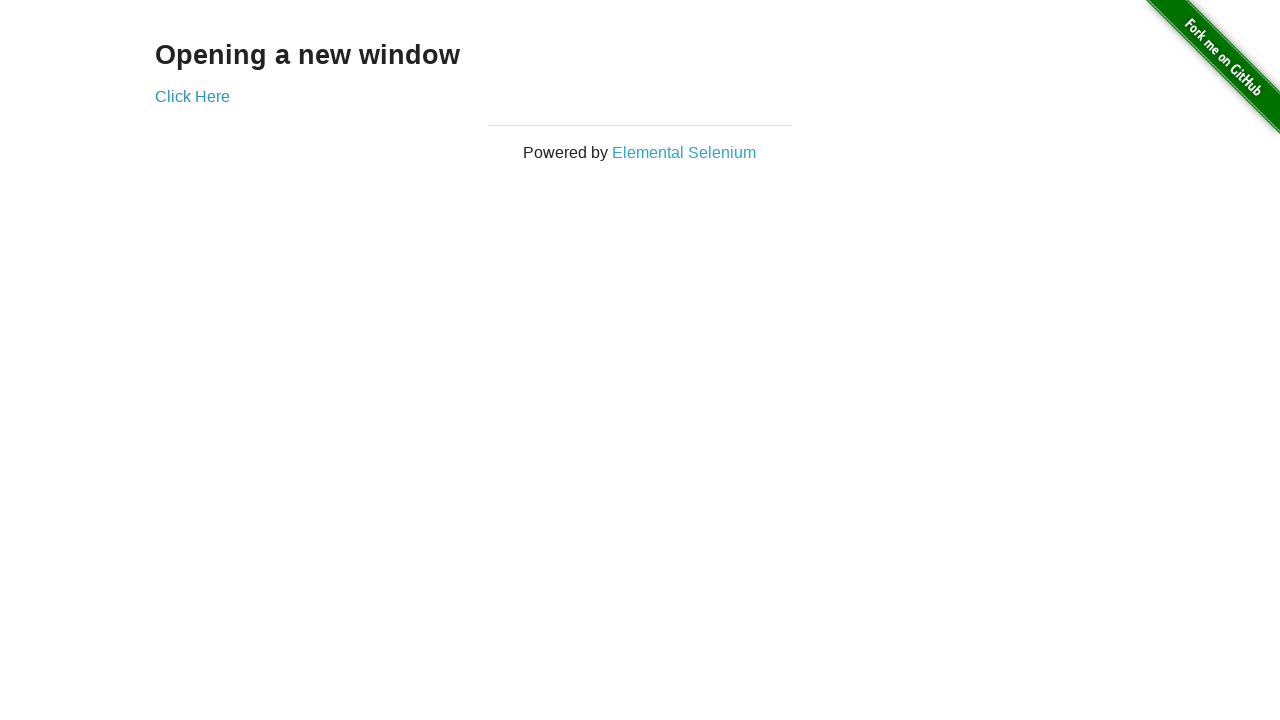